Tests radio button mutual exclusivity by clicking each enabled radio button and verifying only one is selected at a time

Starting URL: https://qa-practice.netlify.app/radiobuttons

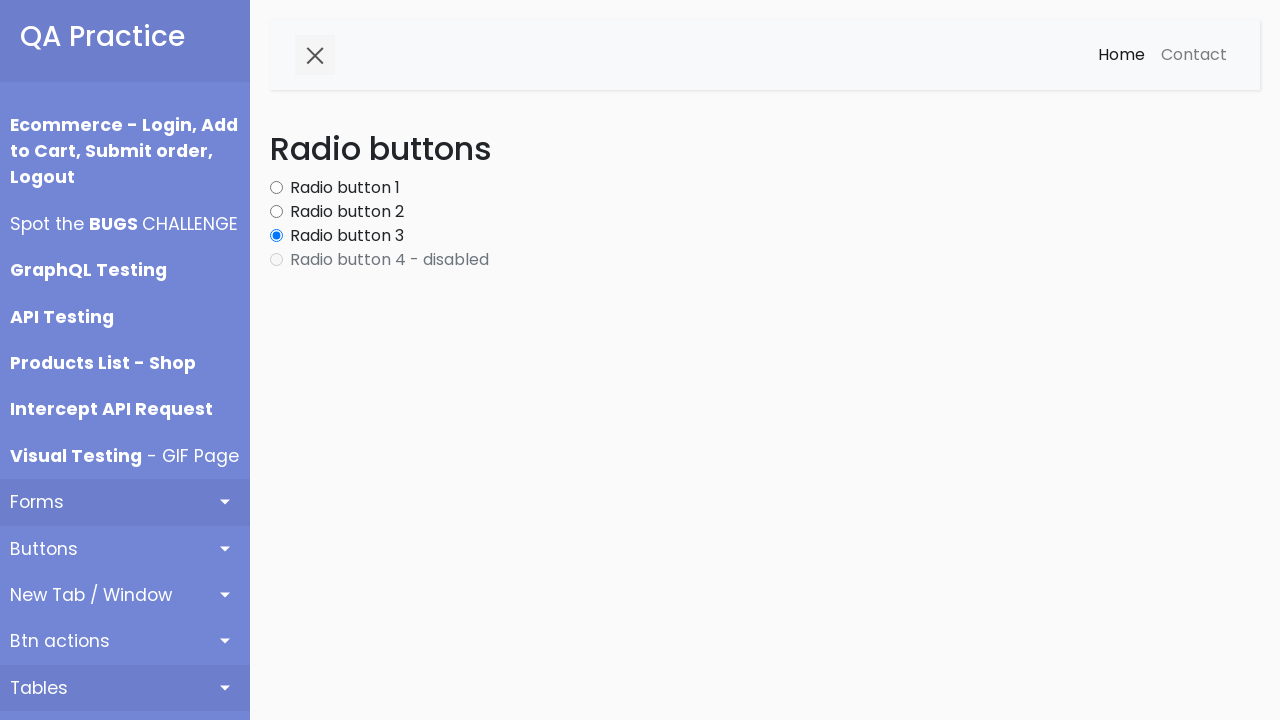

Waited for radio buttons to be present on the page
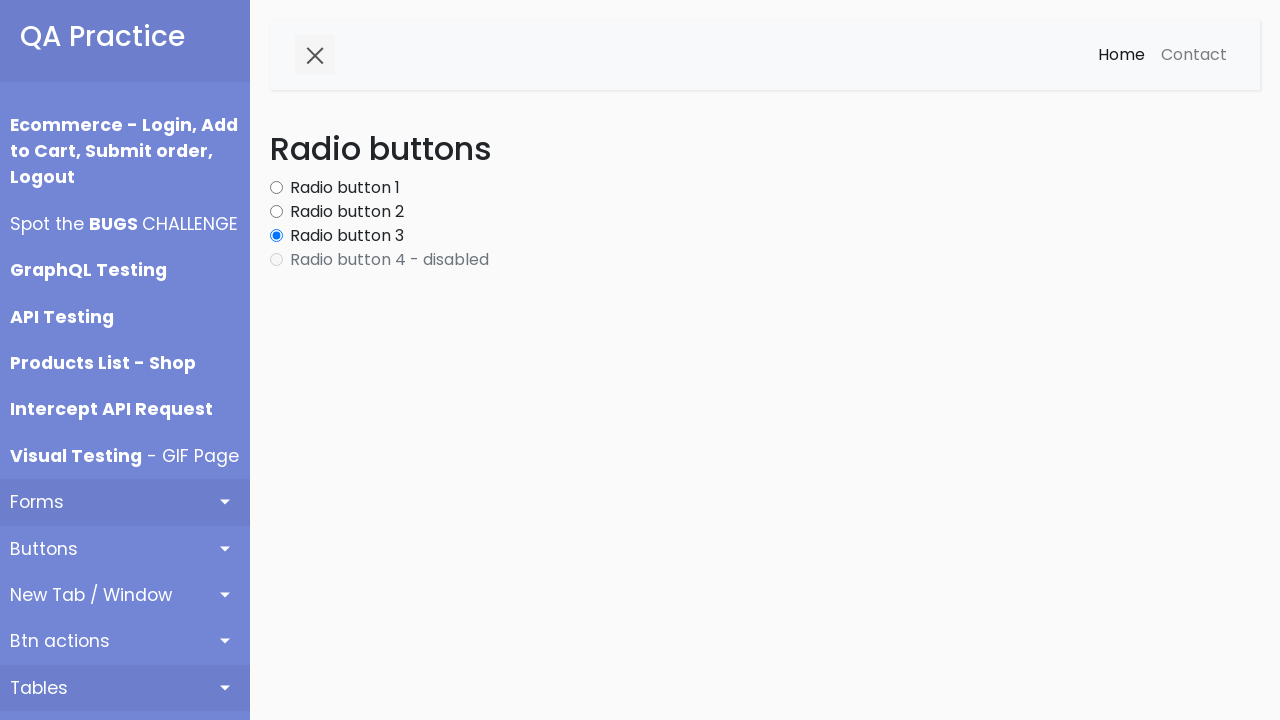

Retrieved all radio buttons from the page
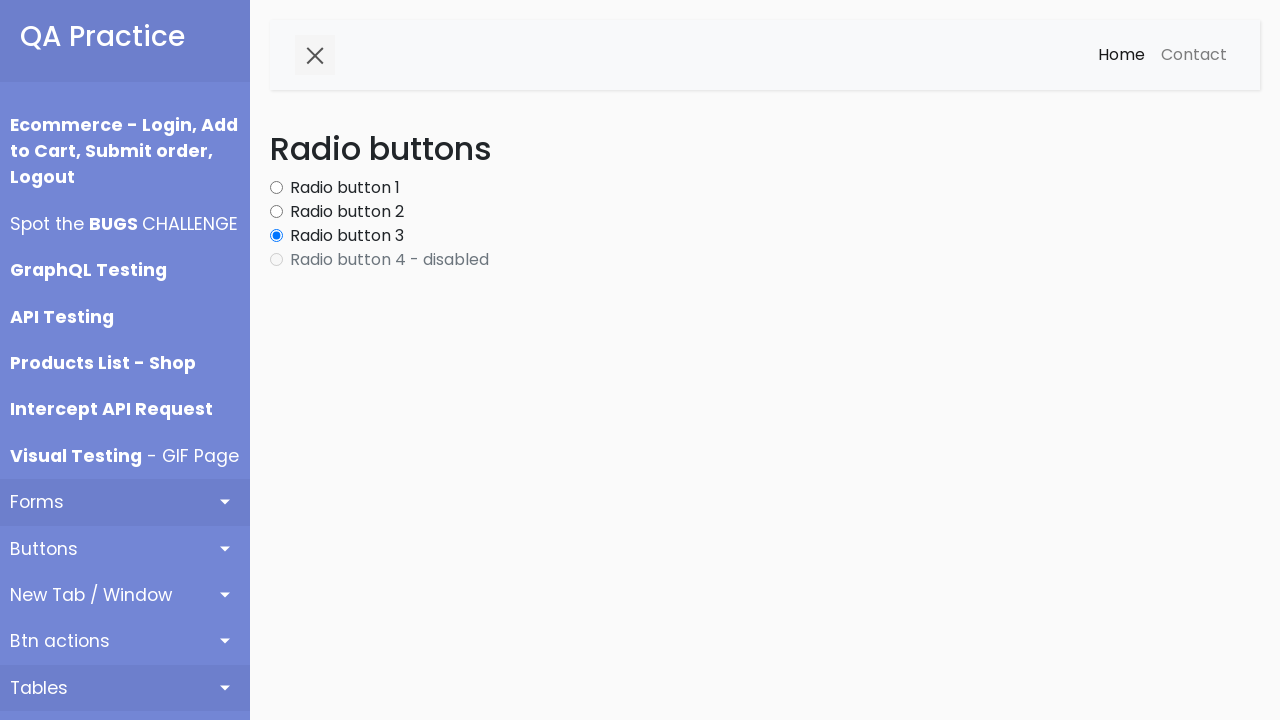

Clicked enabled radio button 1 at (276, 188) on #content input[type='radio'] >> nth=0
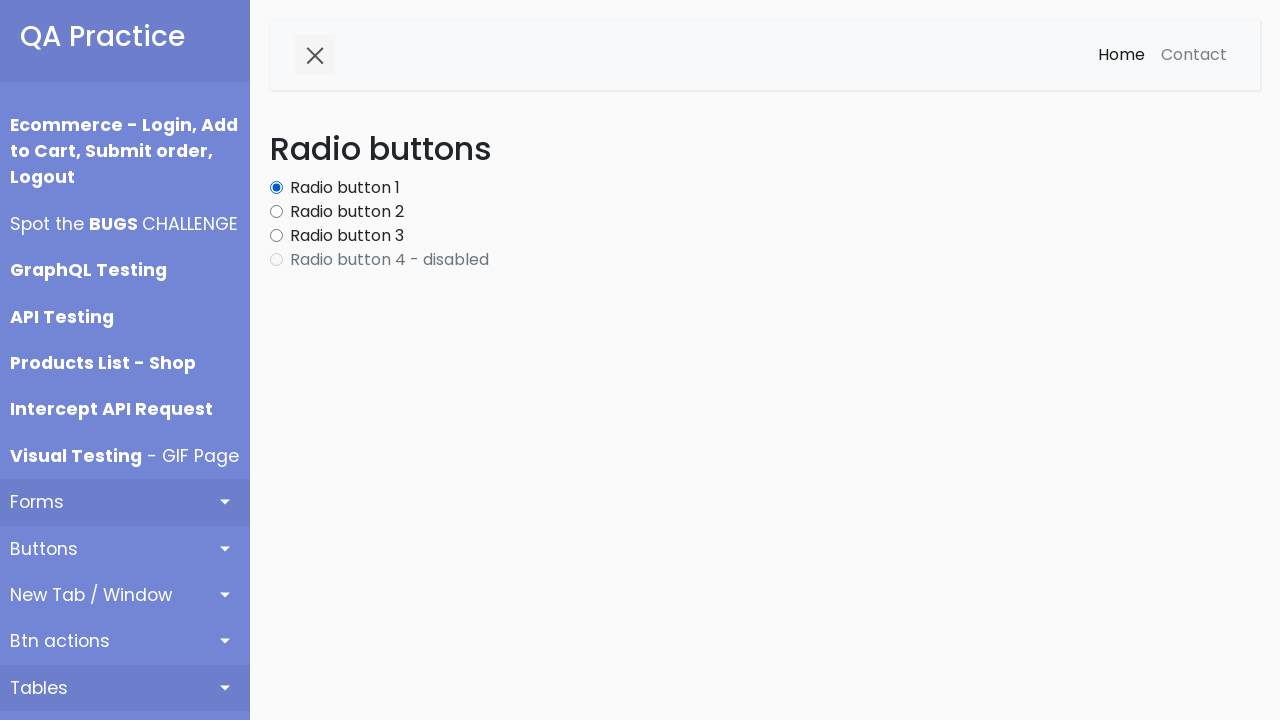

Waited 200ms after clicking radio button 1
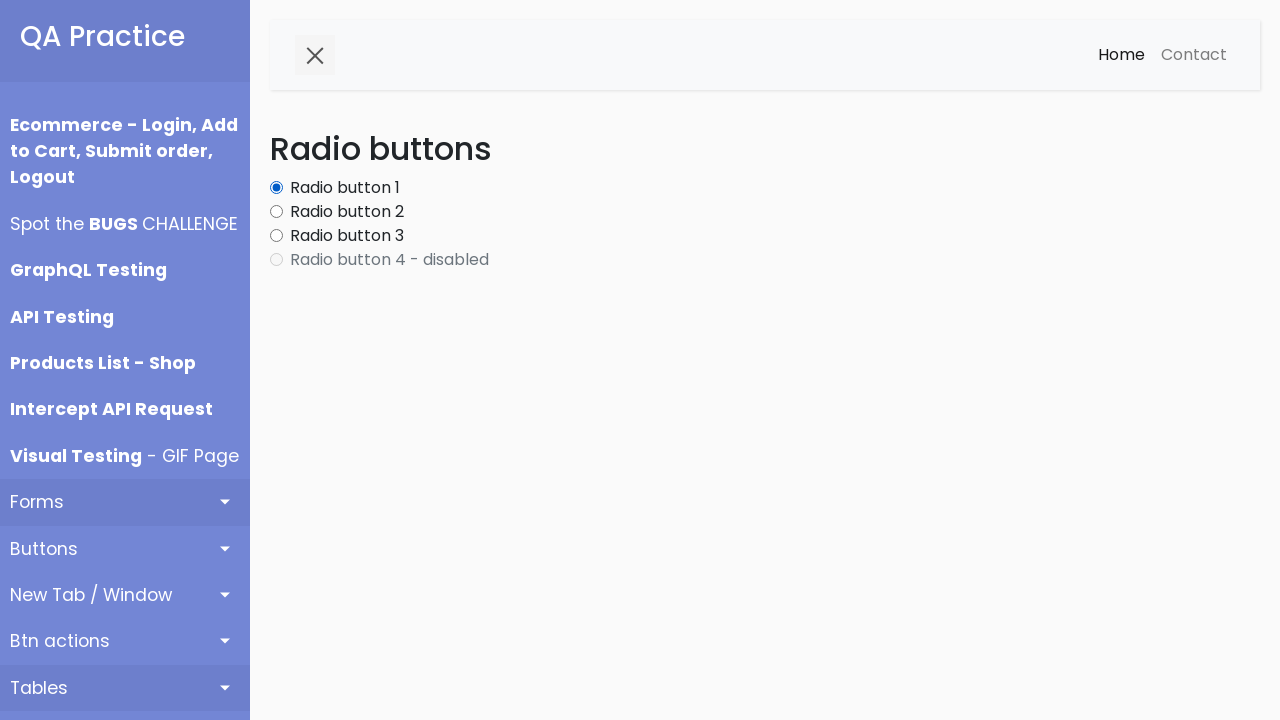

Clicked enabled radio button 2 at (276, 212) on #content input[type='radio'] >> nth=1
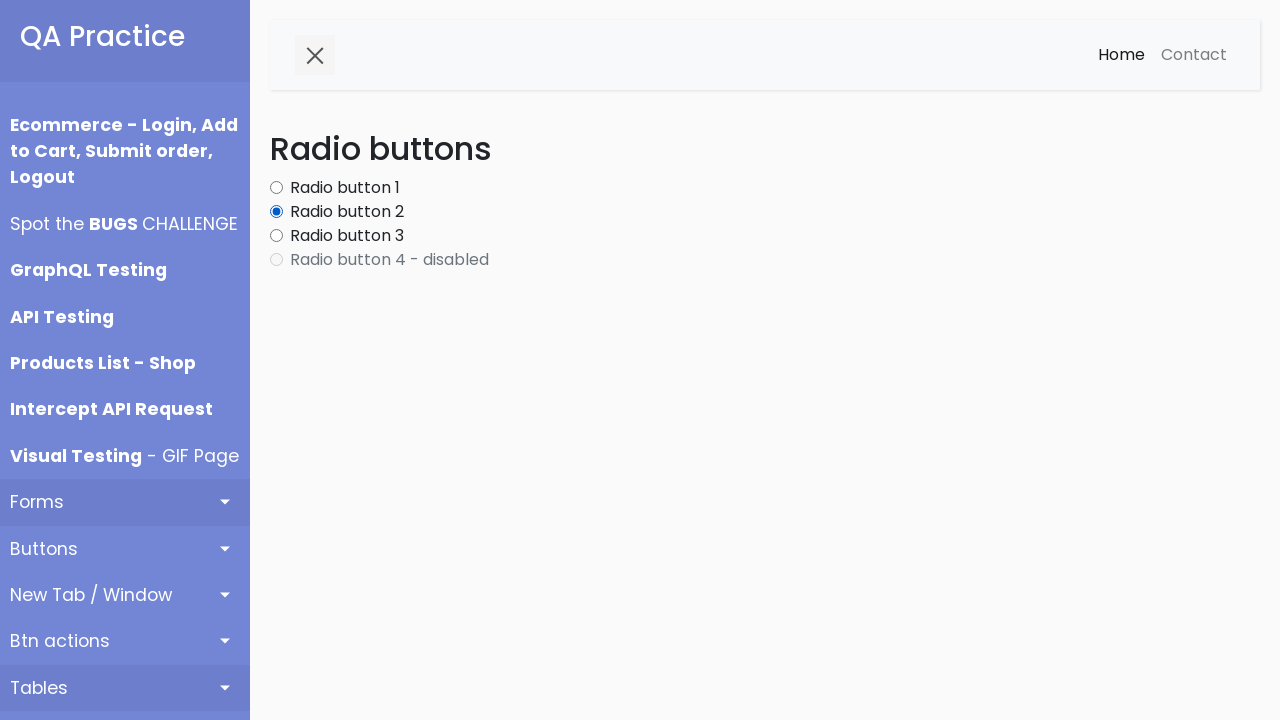

Waited 200ms after clicking radio button 2
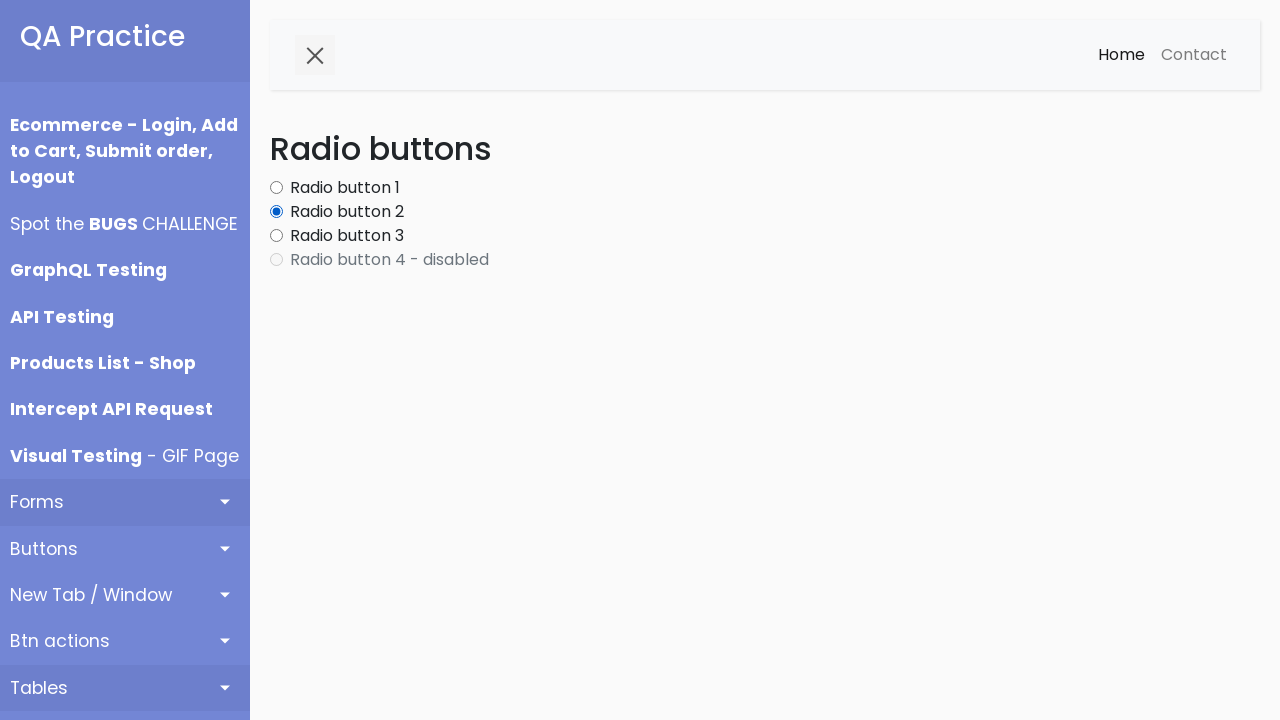

Clicked enabled radio button 3 at (276, 236) on #content input[type='radio'] >> nth=2
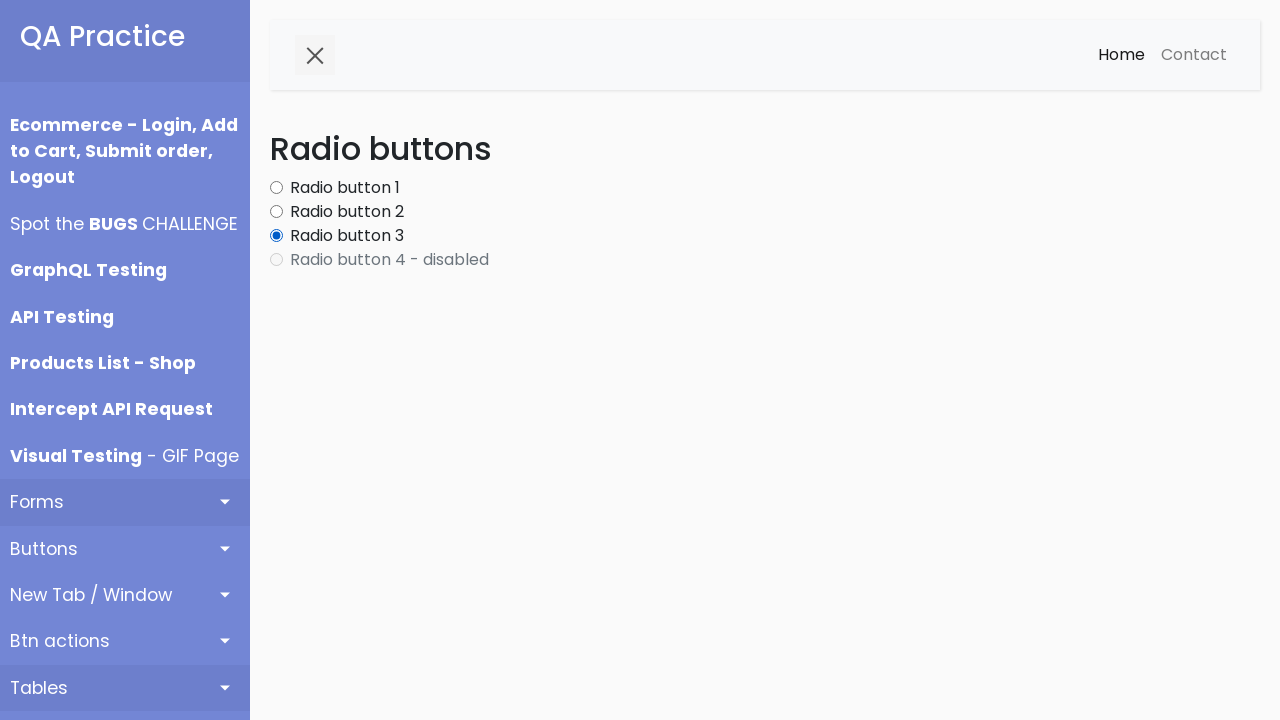

Waited 200ms after clicking radio button 3
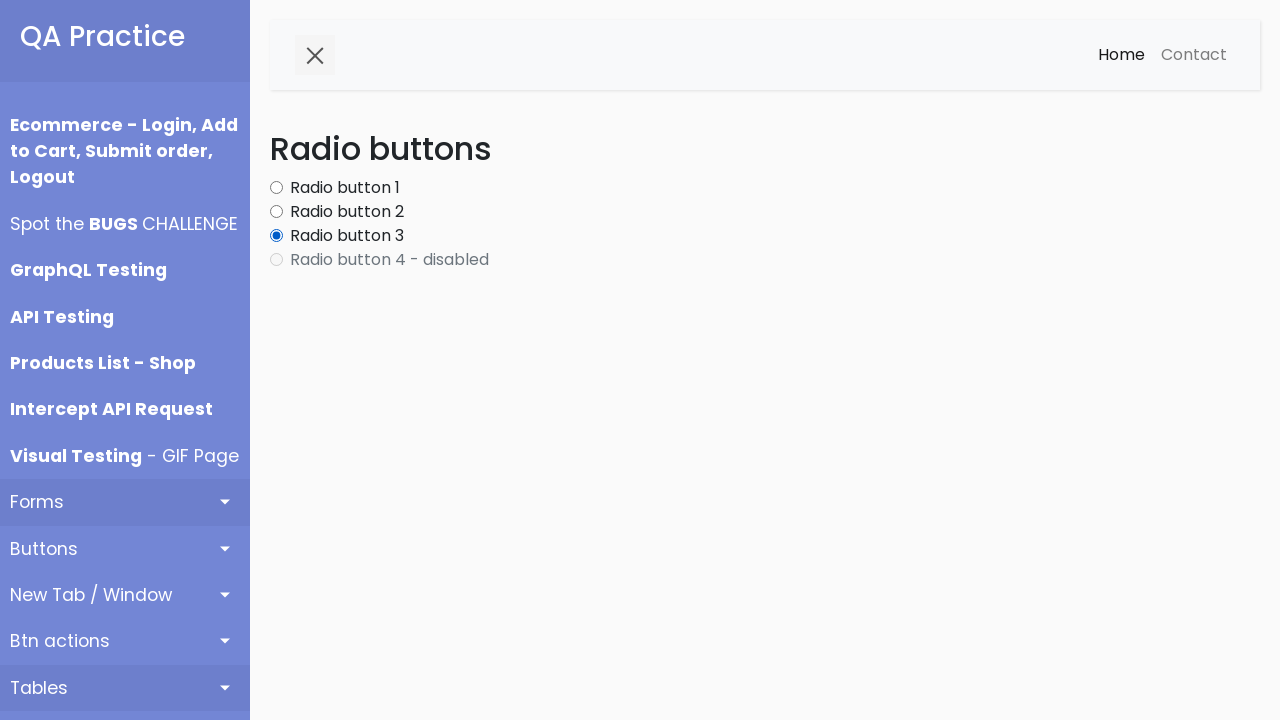

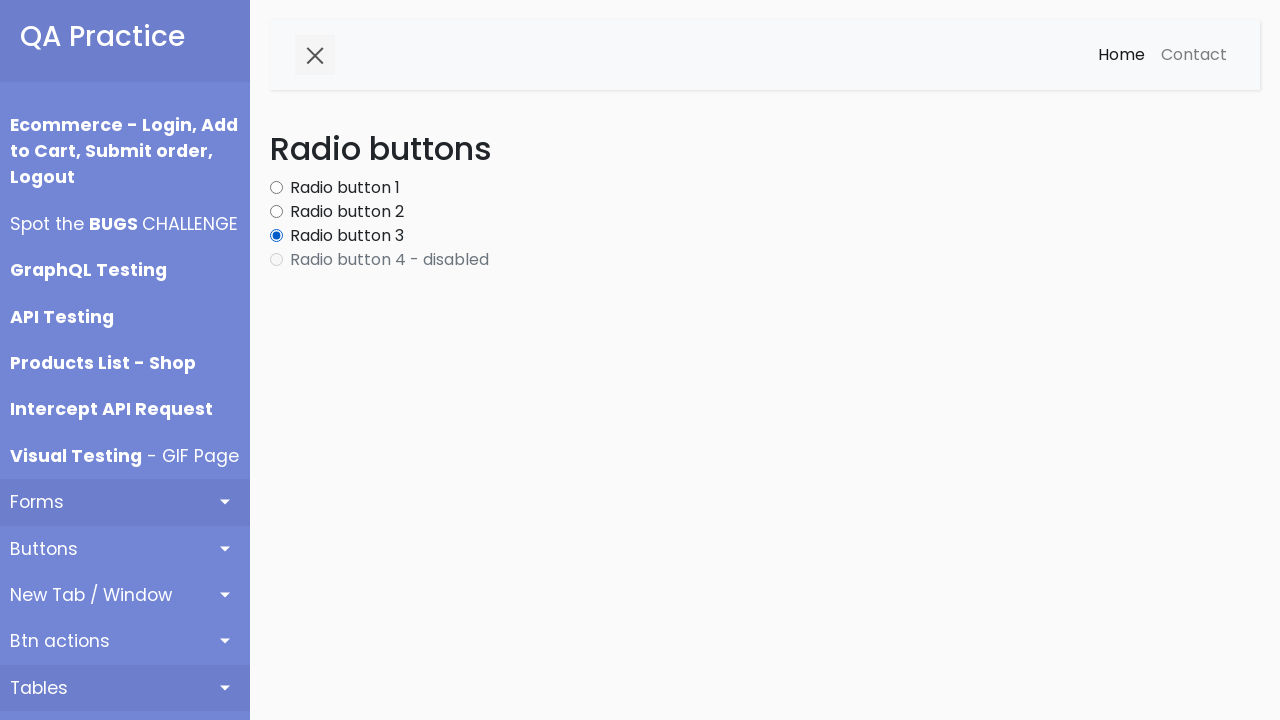